Tests JavaScript prompt alert (type 3) by clicking the button, entering text in the prompt, and verifying the entered text in the result.

Starting URL: https://the-internet.herokuapp.com/javascript_alerts

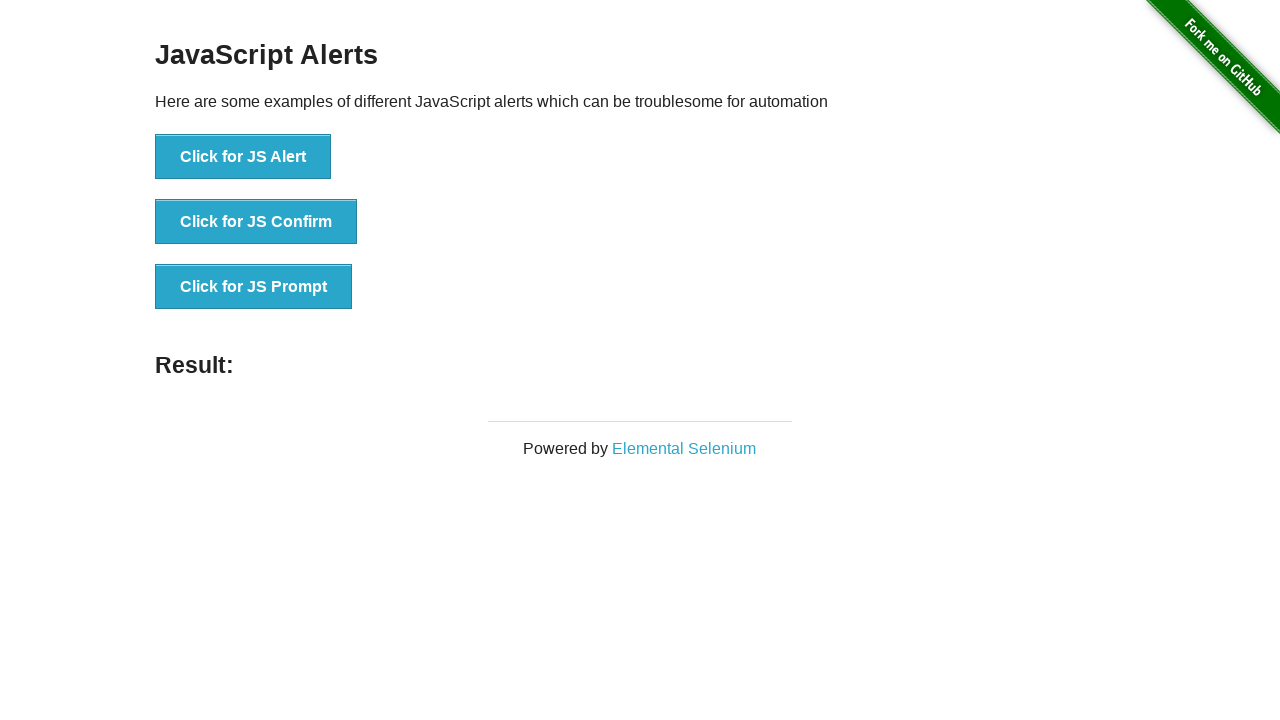

Waited for h3 selector to load on the JavaScript Alerts page
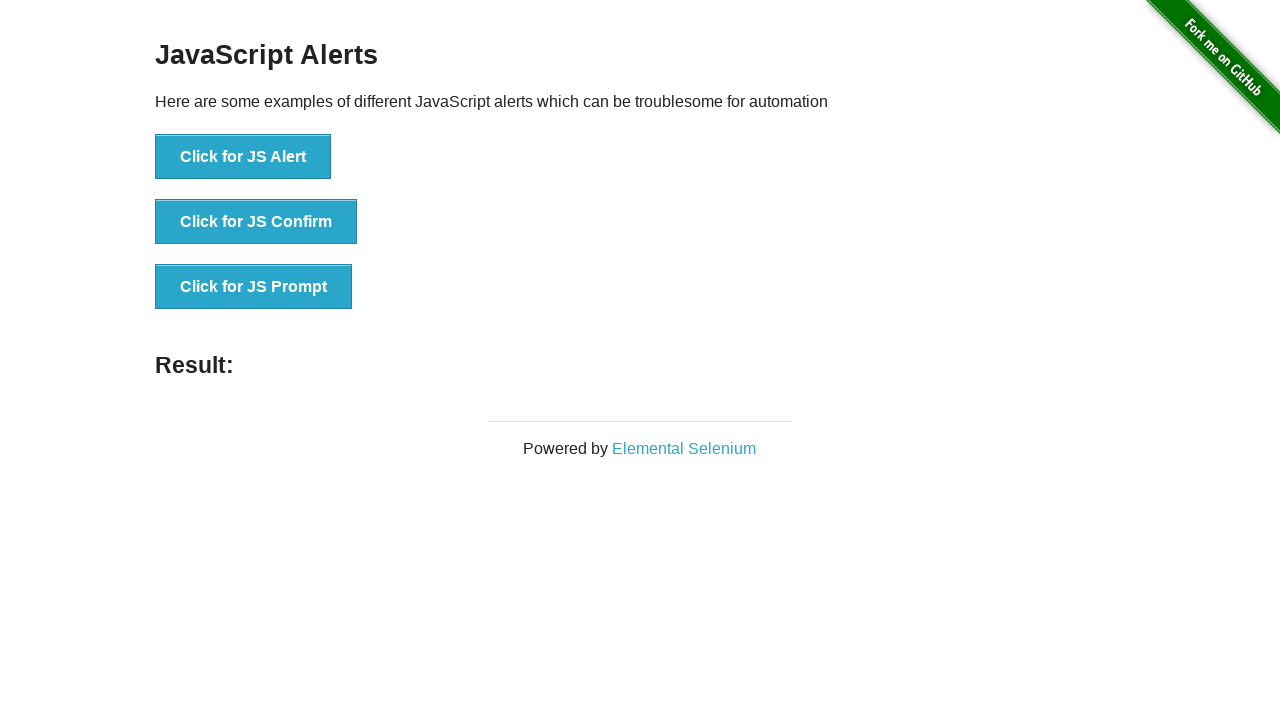

Verified page title contains 'JavaScript Alerts'
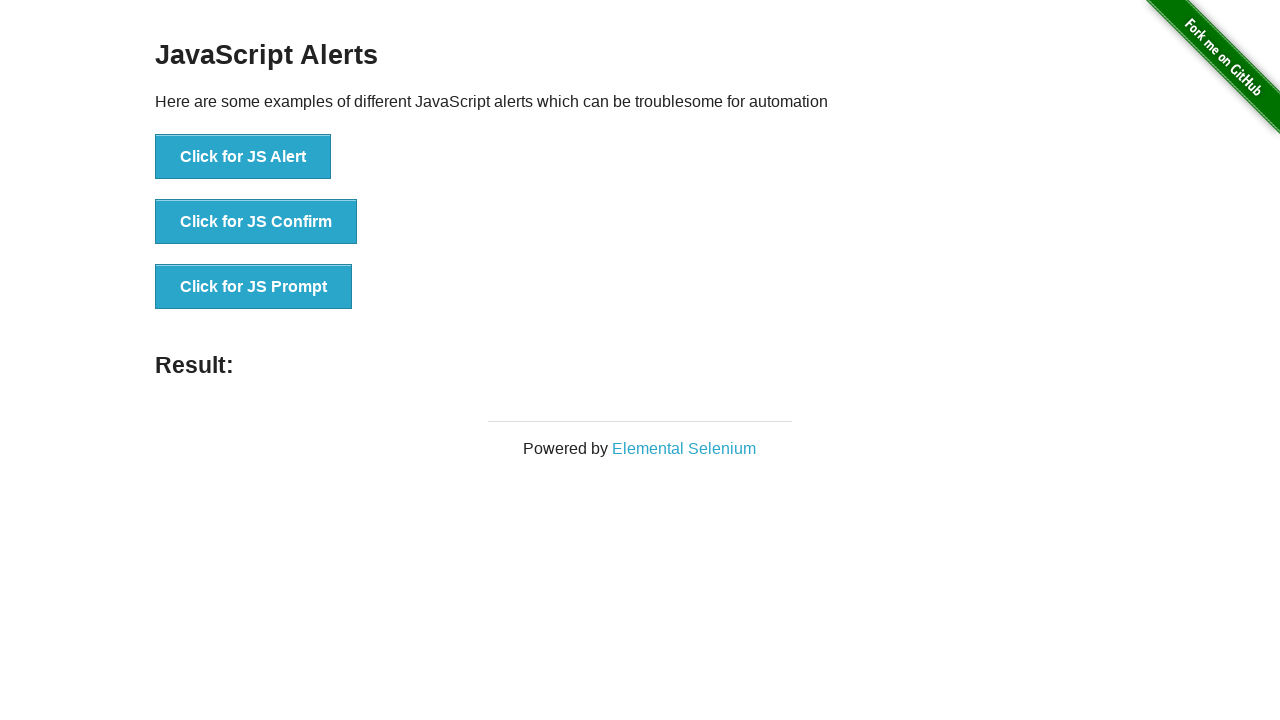

Clicked the 'Click for JS Prompt' button at (254, 287) on button:has-text('Click for JS Prompt')
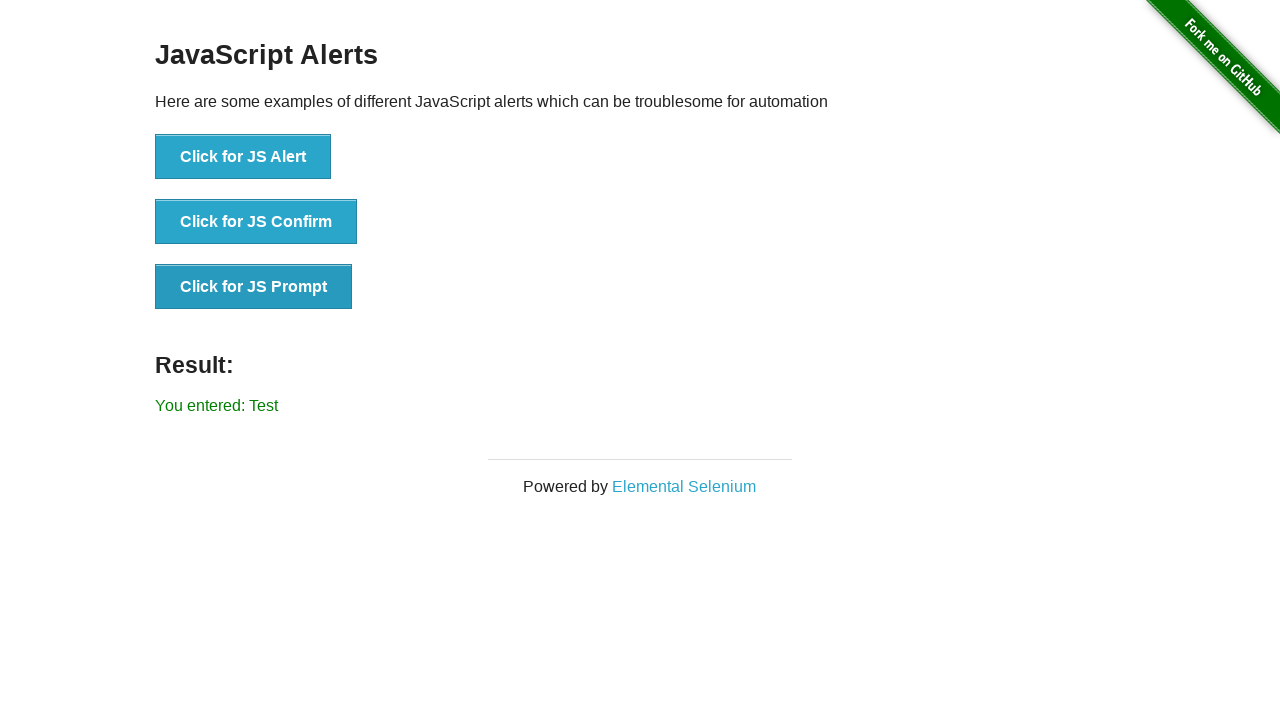

Waited for result element to appear
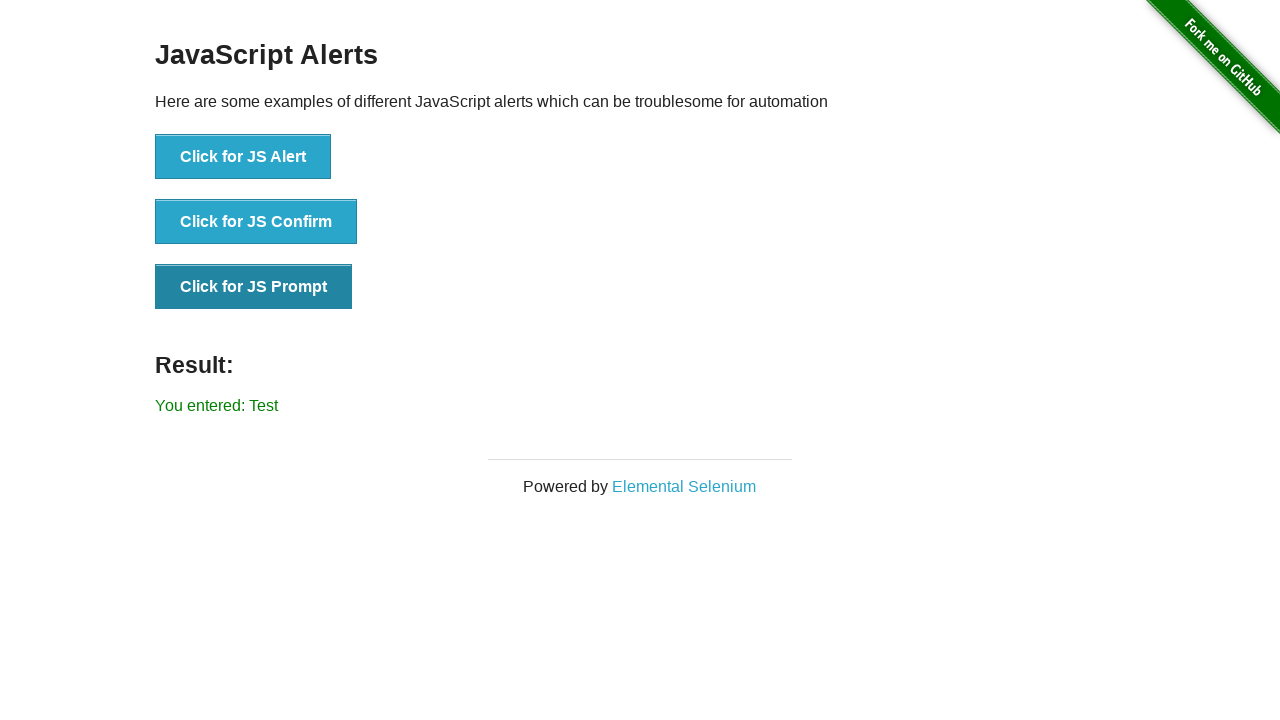

Verified result message displays 'You entered: Test'
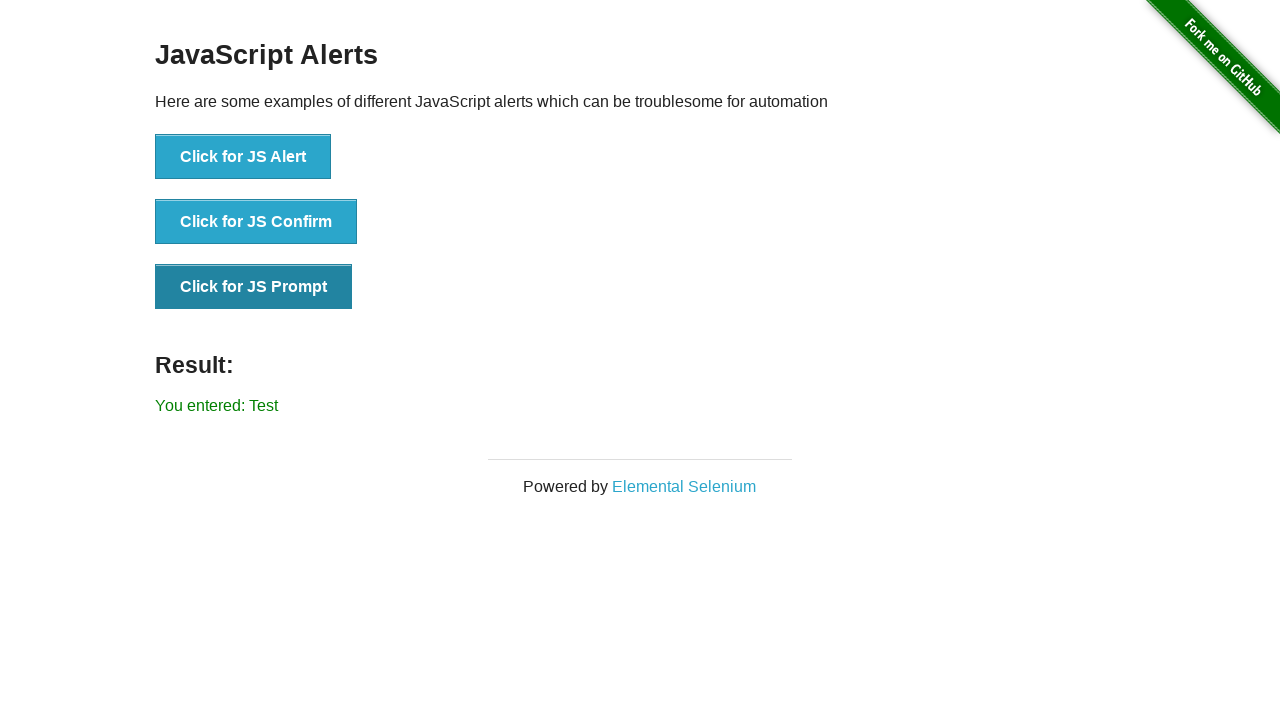

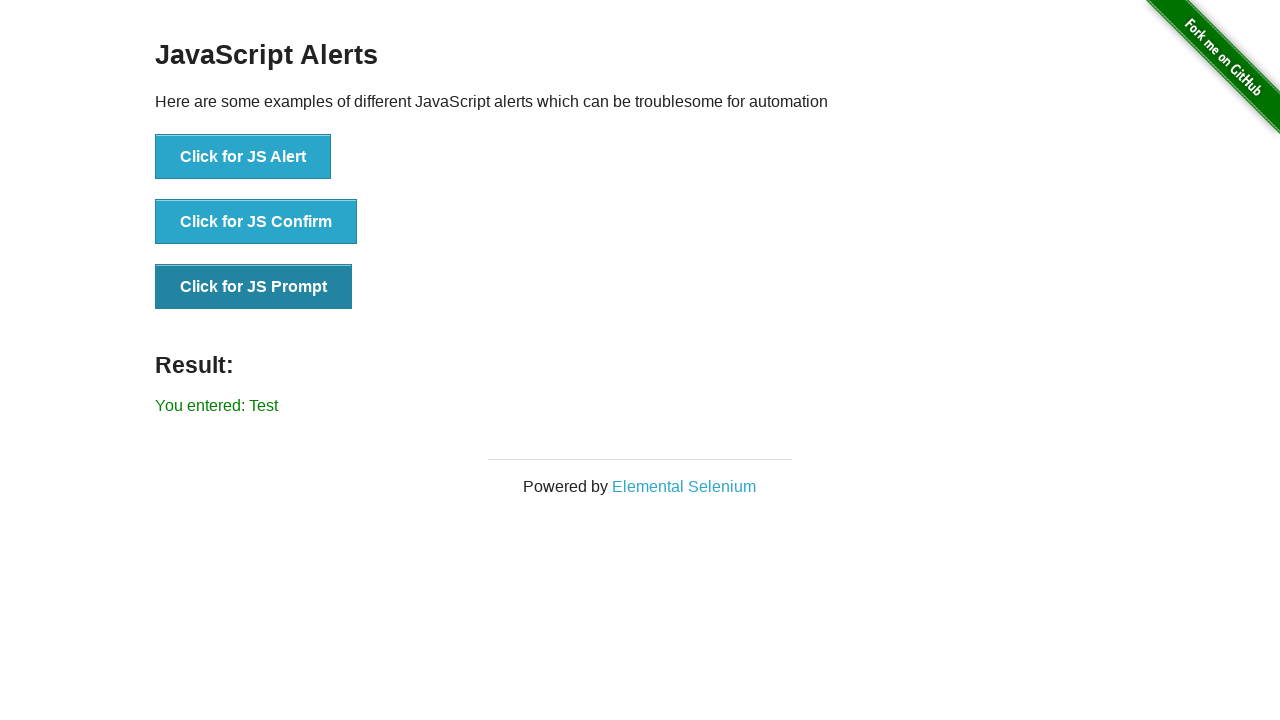